Tests navigation through a multi-level dropdown menu by clicking on Main Item 2, then Sub Sub List, and finally Sub Sub Item 2

Starting URL: https://demoqa.com/menu#

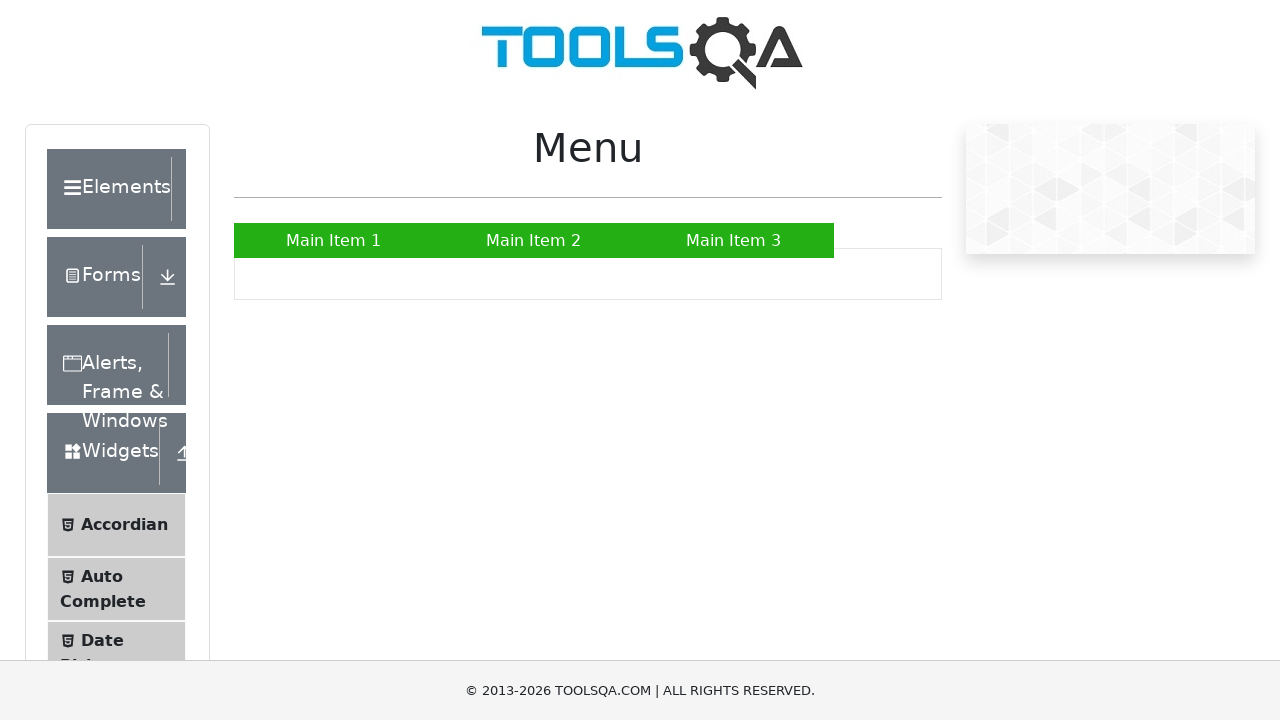

Clicked on Main Item 2 in the dropdown menu at (534, 240) on xpath=//*[@id="nav"]/li[2]/a
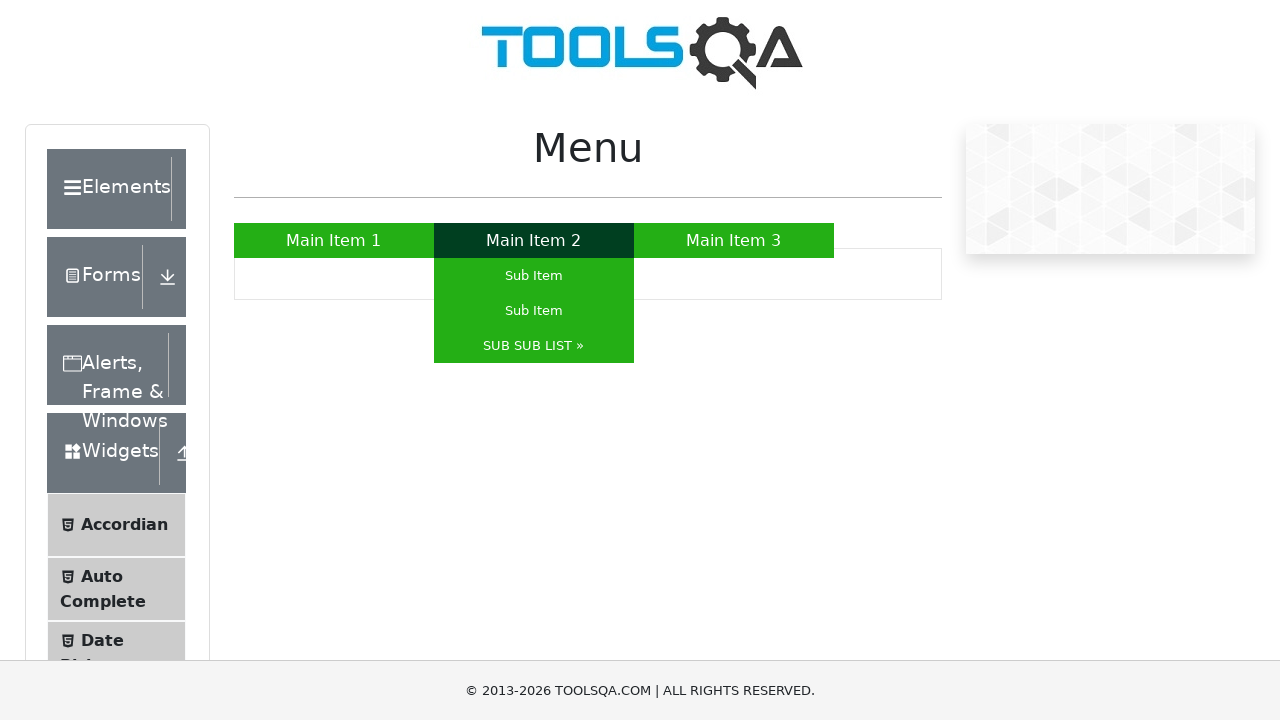

Clicked on Sub Sub List in the nested dropdown at (534, 346) on xpath=//*[@id="nav"]//li[3]/a
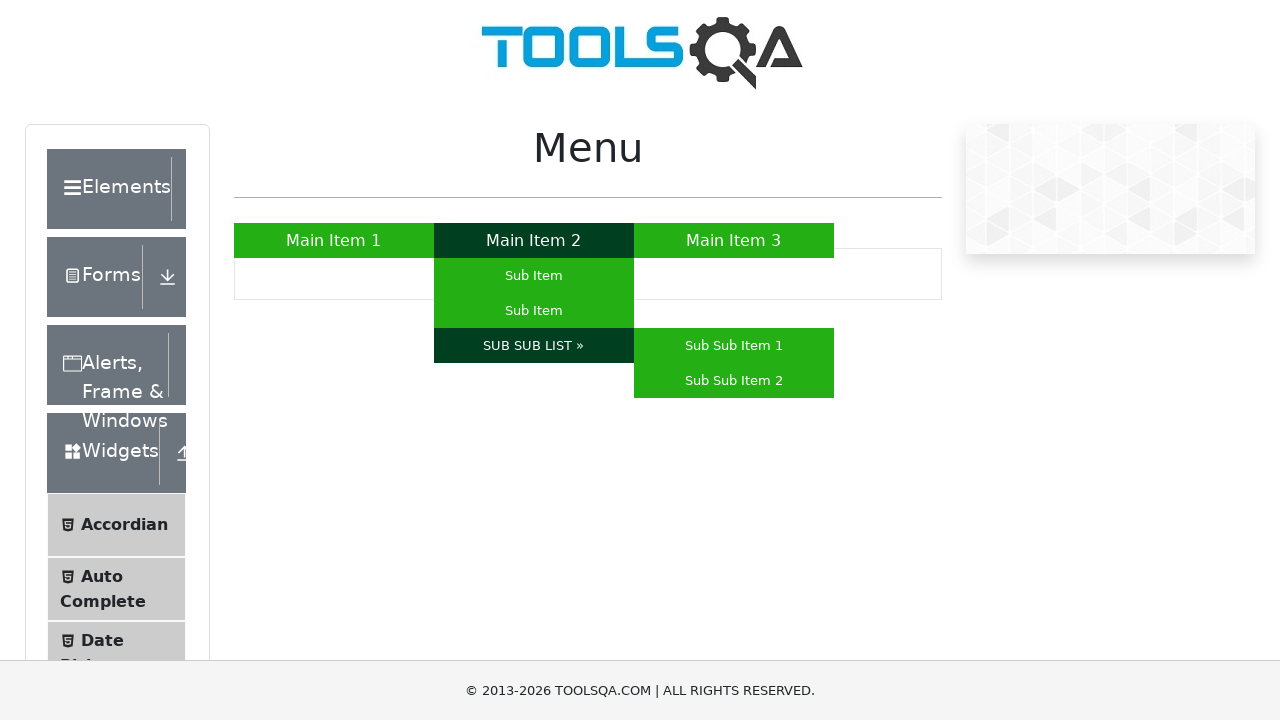

Clicked on Sub Sub Item 2 to complete the multi-level navigation at (734, 380) on xpath=//*[@id="nav"]/li[2]/ul/li[3]/ul/li[2]/a
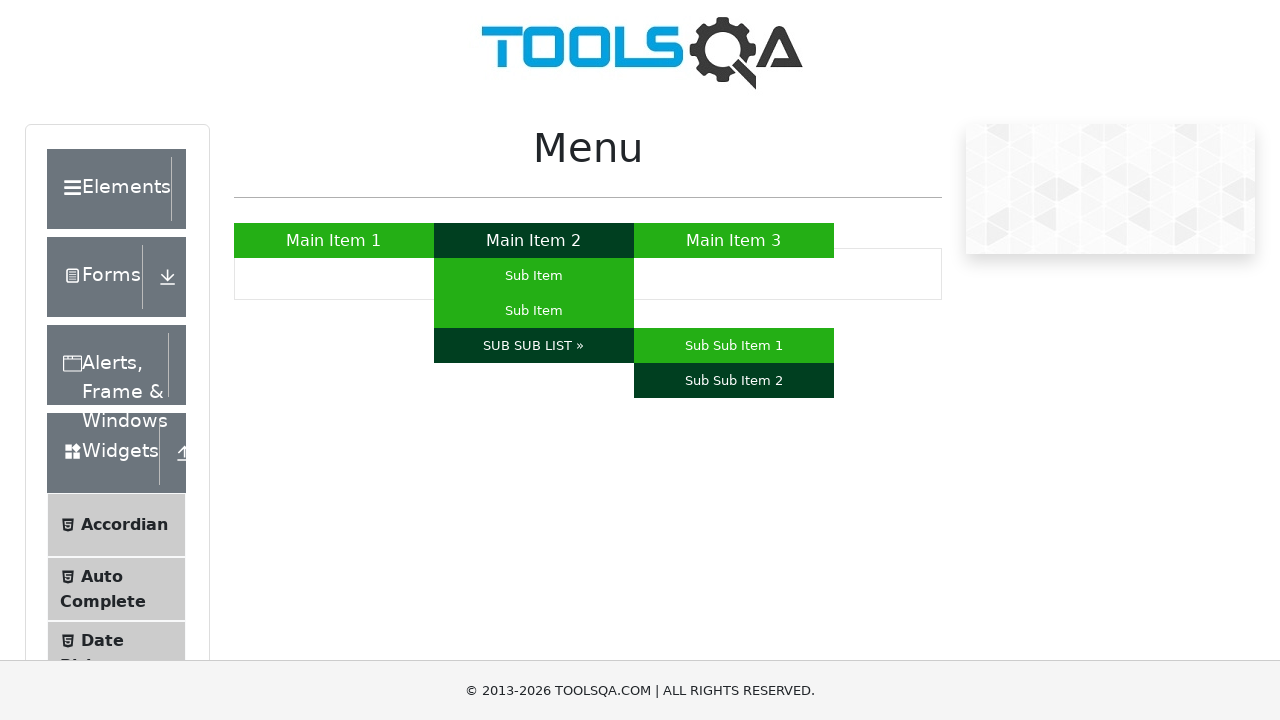

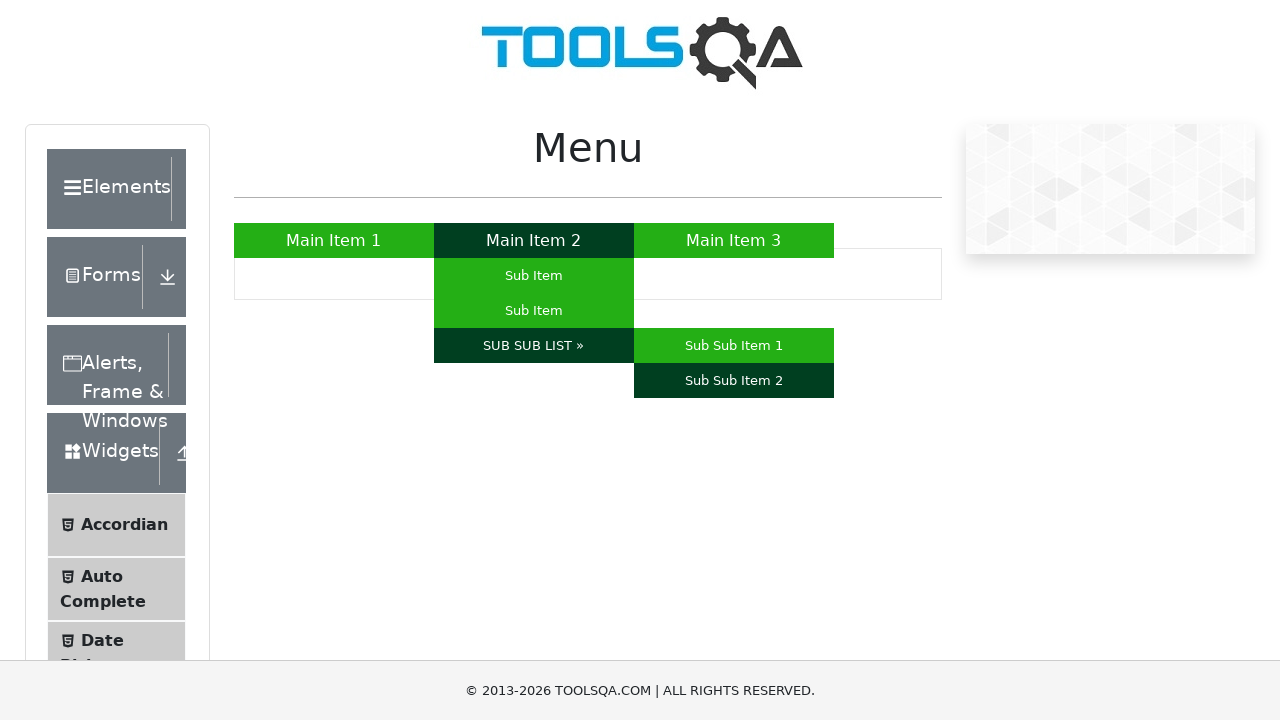